Automates solving the "Trial of the Stones" puzzle by completing three riddles: entering "rock" for the first riddle, copying a revealed password for the second riddle, and finding the wealthiest person for the third riddle, then completing the trial.

Starting URL: https://techstepacademy.com/trial-of-the-stones

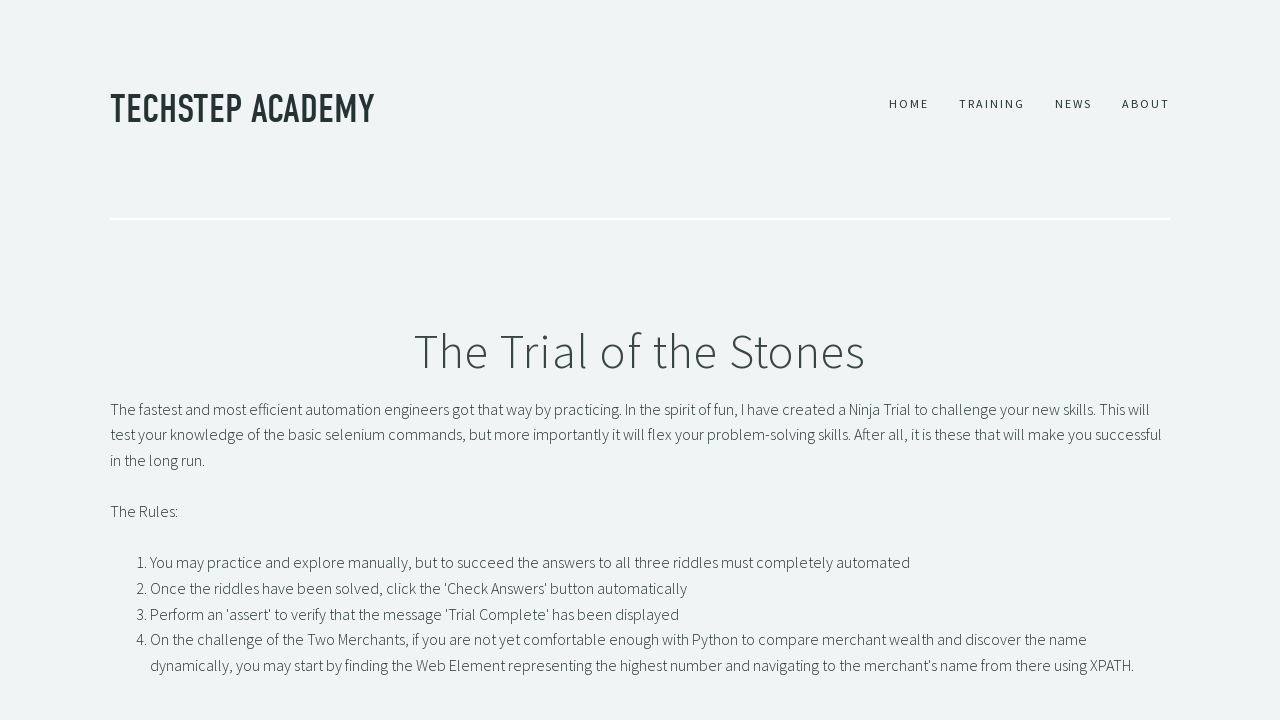

Filled first riddle input with 'rock' on input[name="r1Input"]
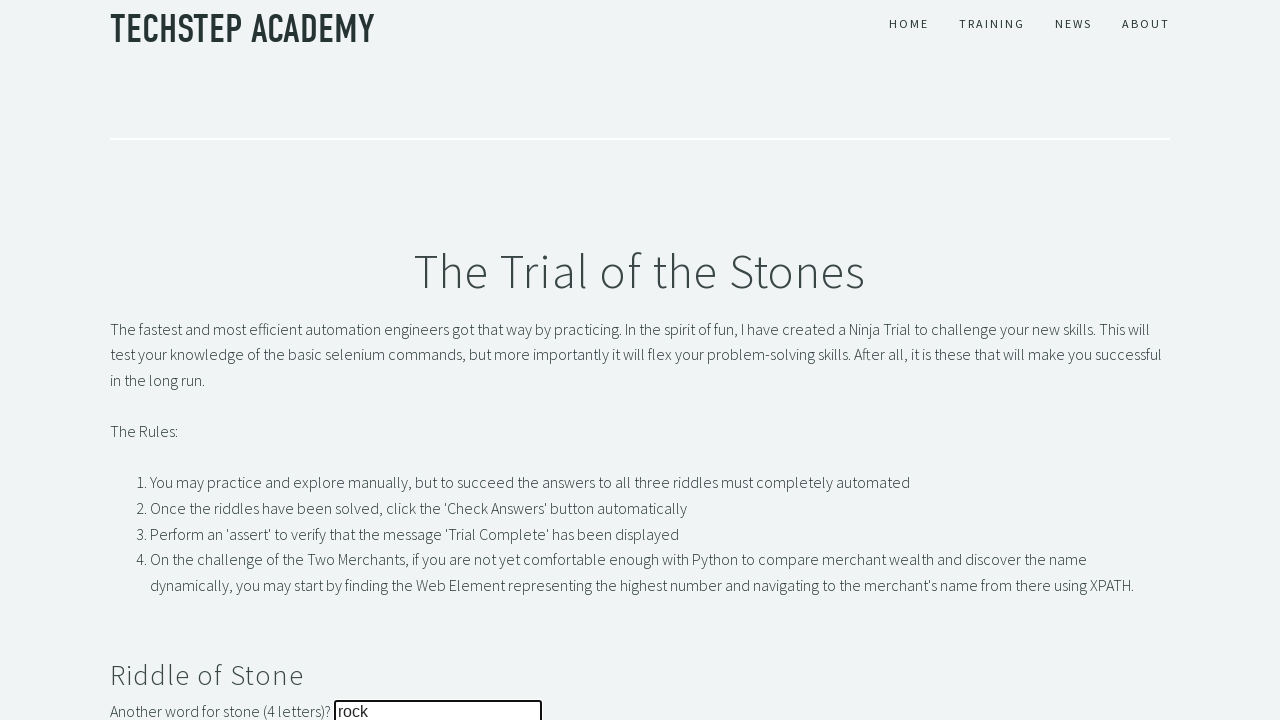

Submitted first riddle answer at (145, 360) on [name="r1Btn"]
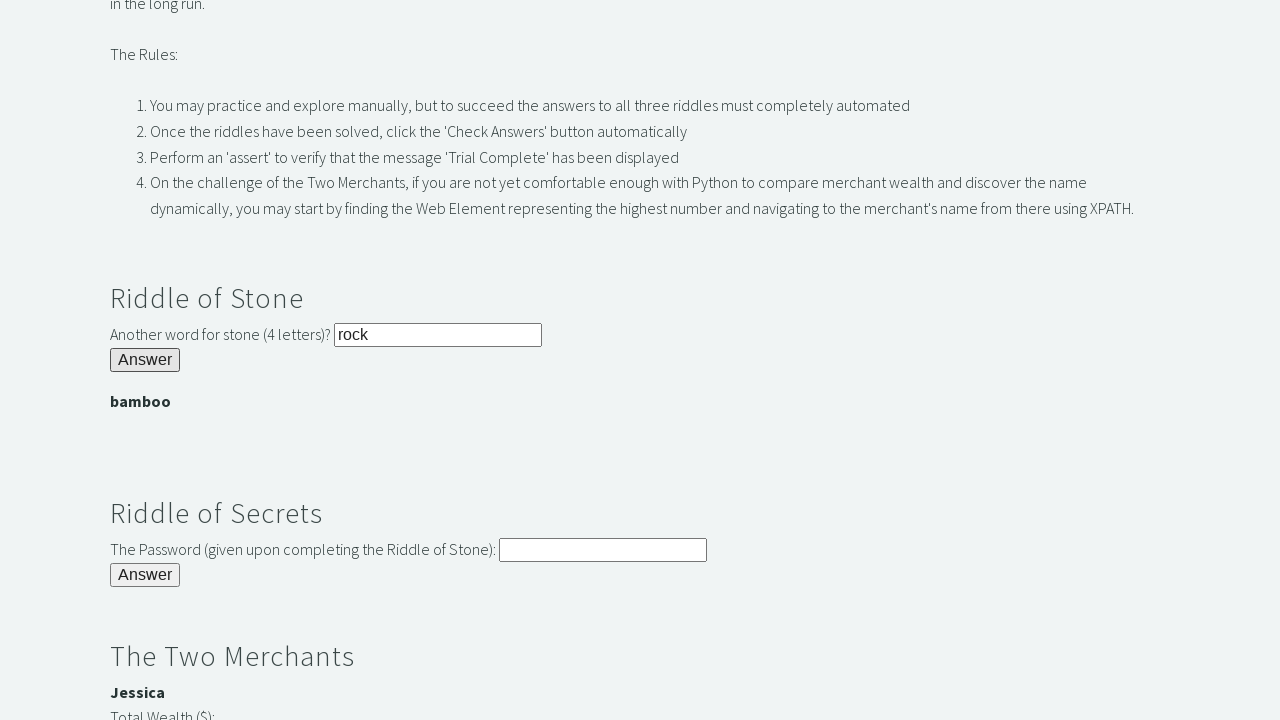

Password banner appeared after first riddle
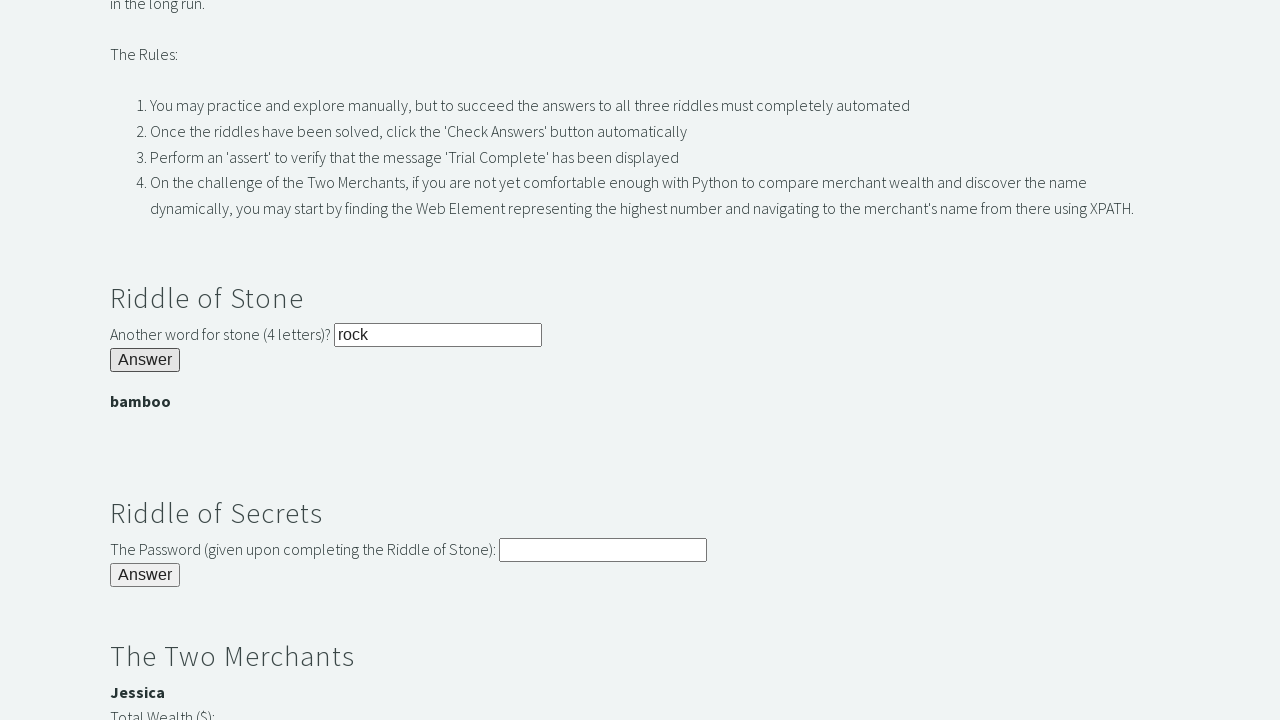

Retrieved password from banner: 'bamboo'
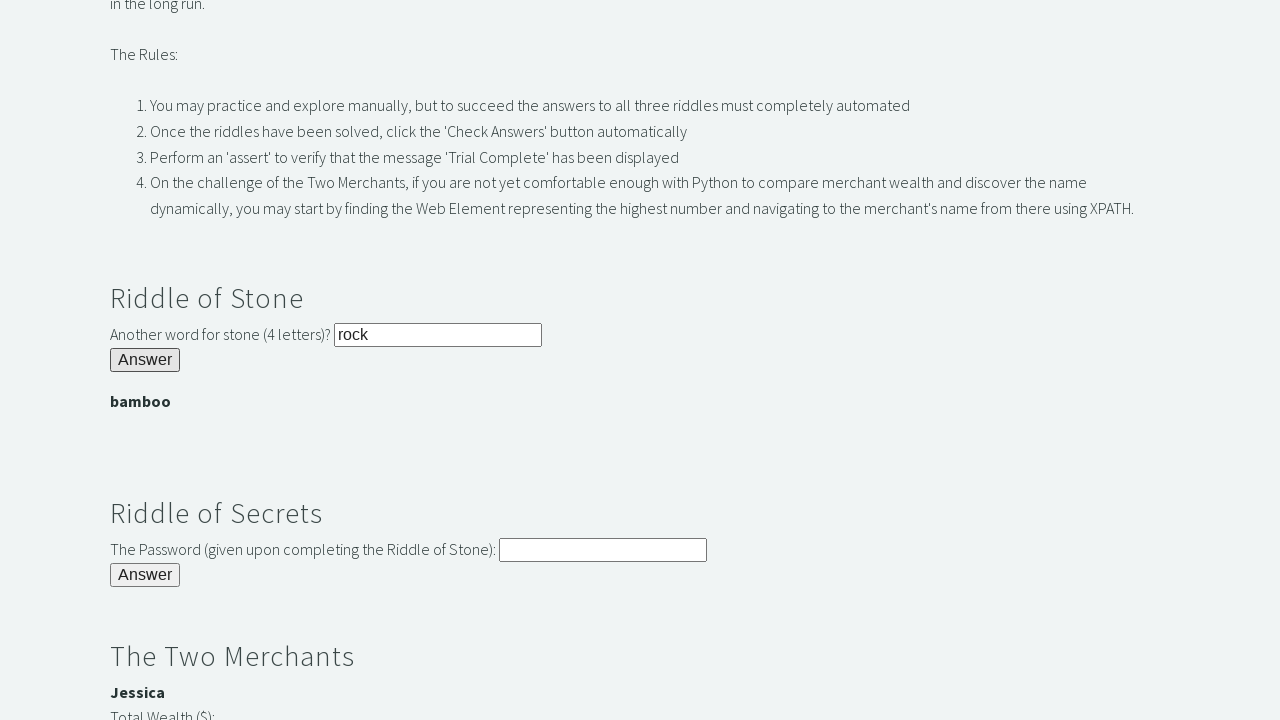

Filled second riddle input with revealed password on [name="r2Input"]
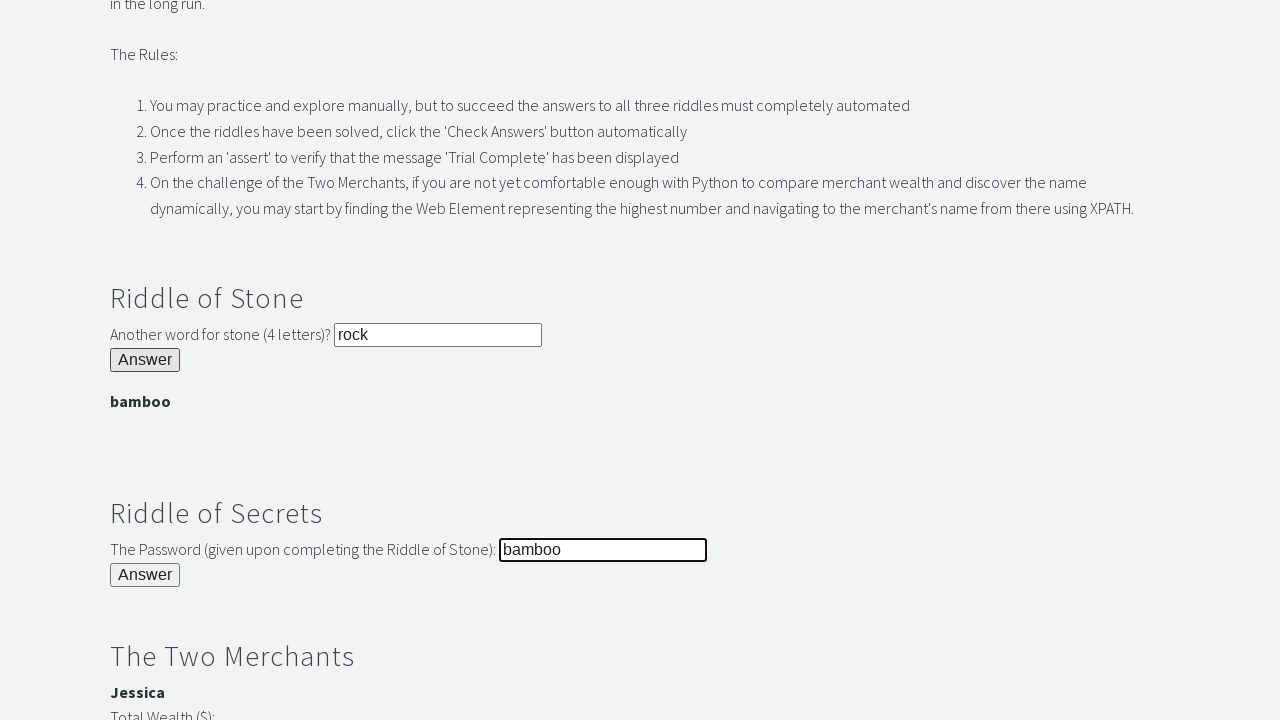

Submitted second riddle answer at (145, 575) on [name="r2Butn"]
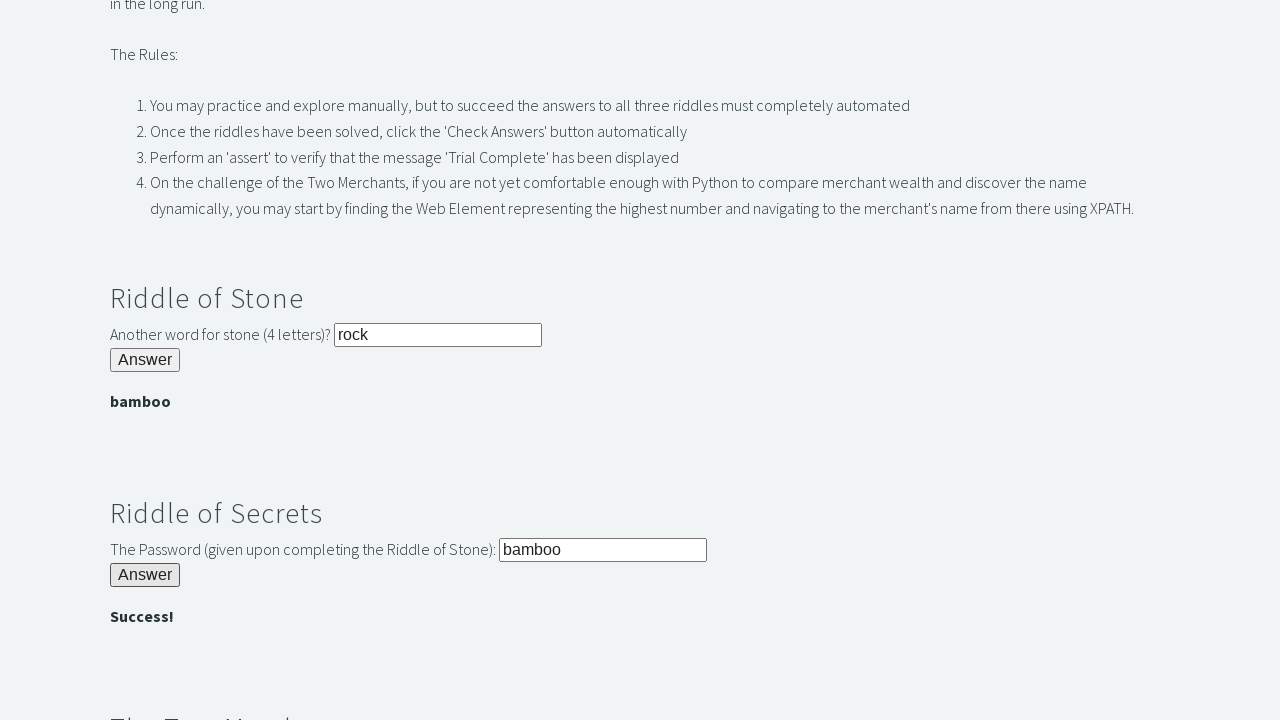

First success banner appeared after second riddle
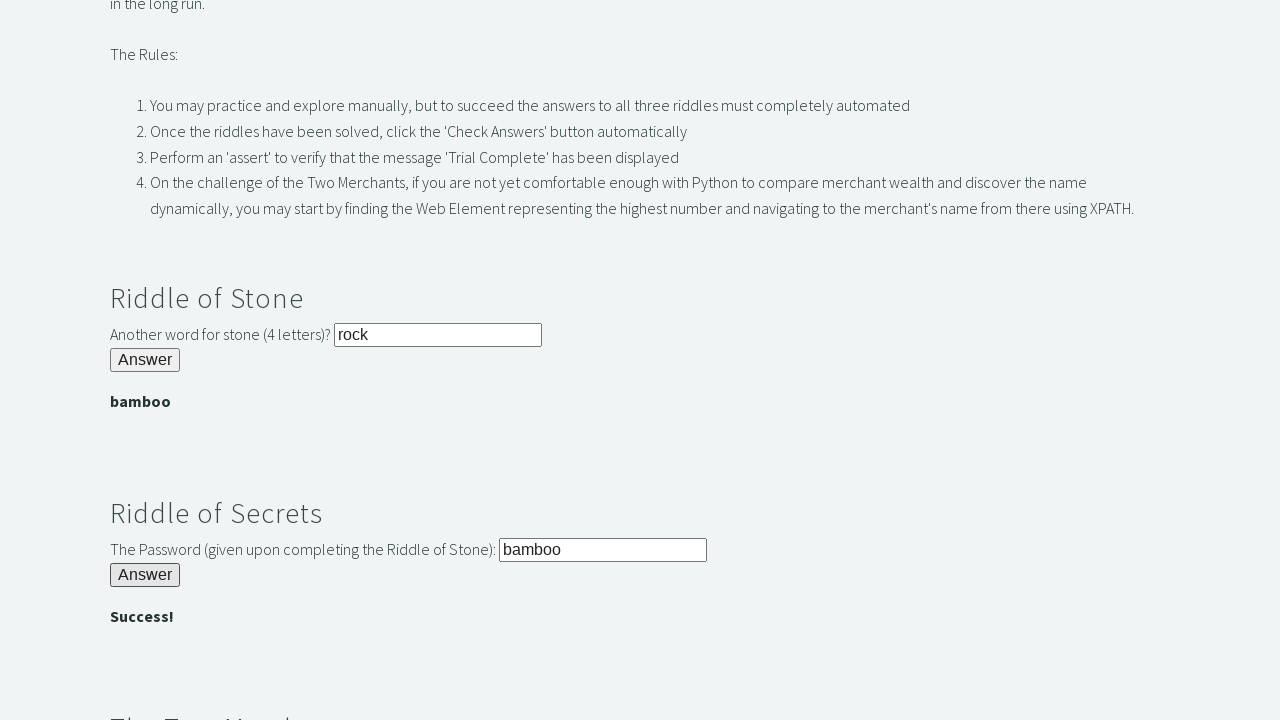

Retrieved all name elements for third riddle
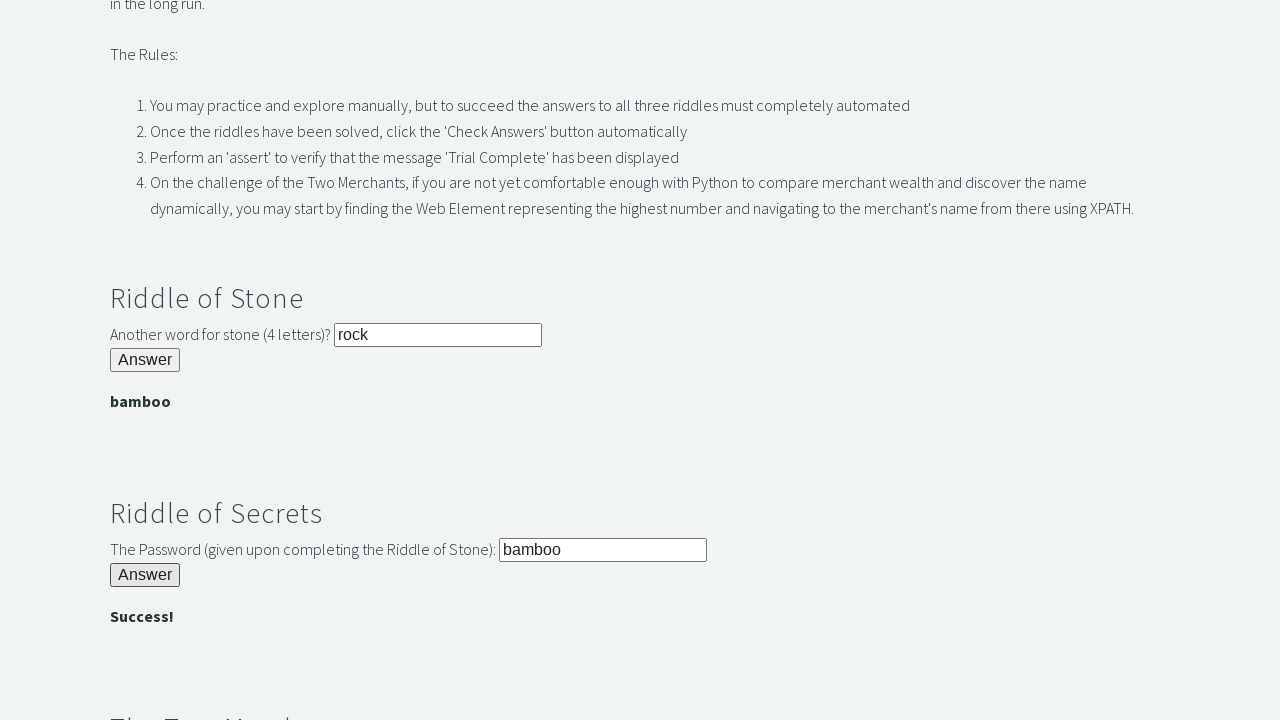

Retrieved all wealth elements for third riddle
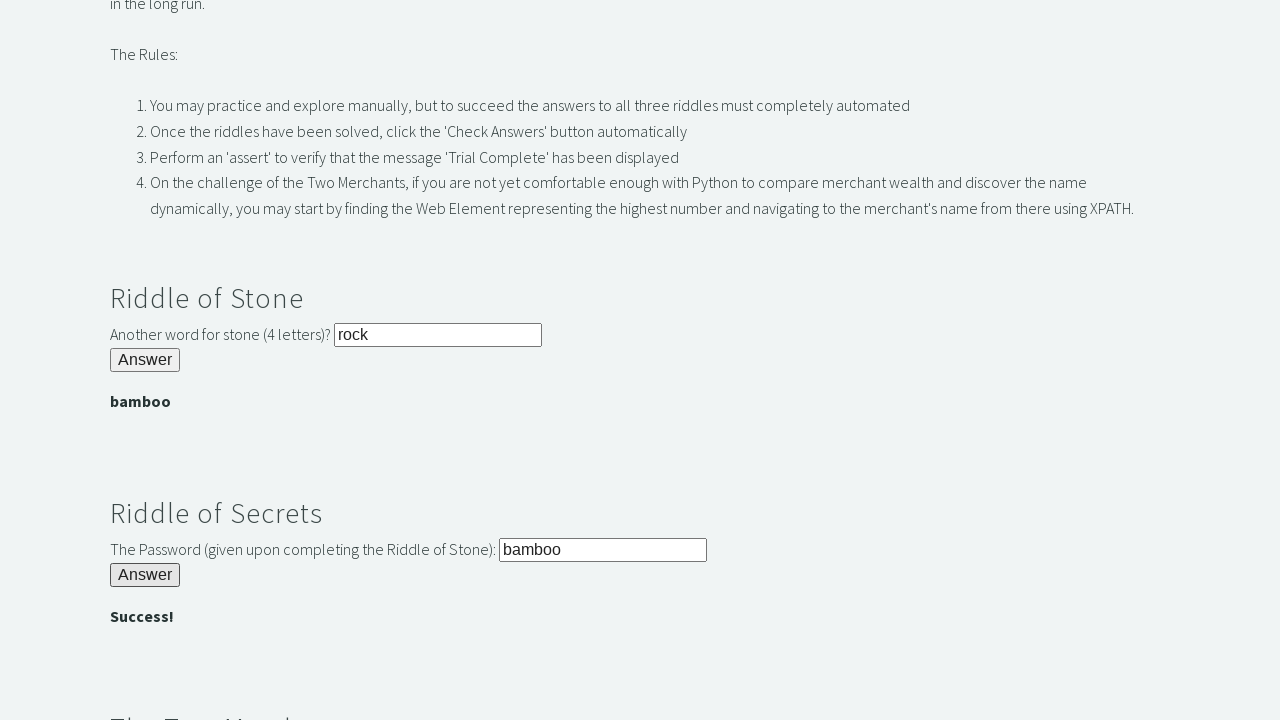

Extracted 2 names and 2 wealth values
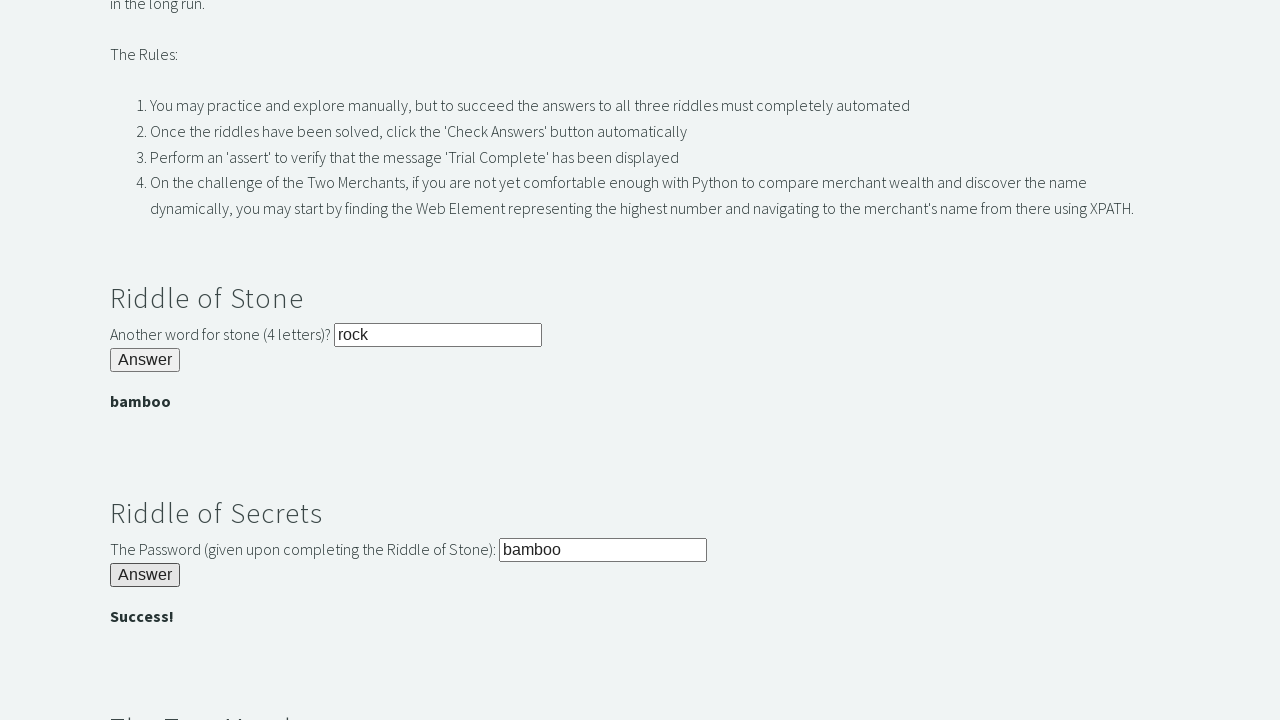

Found wealthiest person: 'Jessica' with wealth 3000
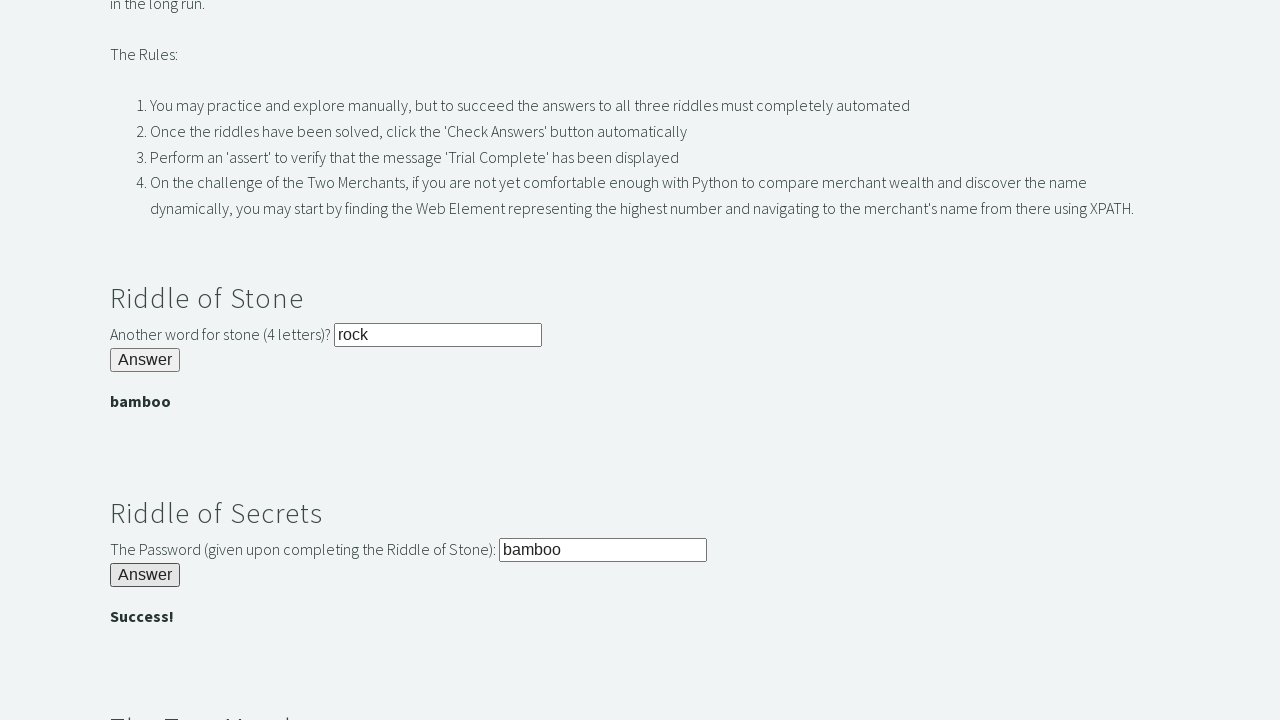

Filled third riddle input with 'Jessica' on #r3Input
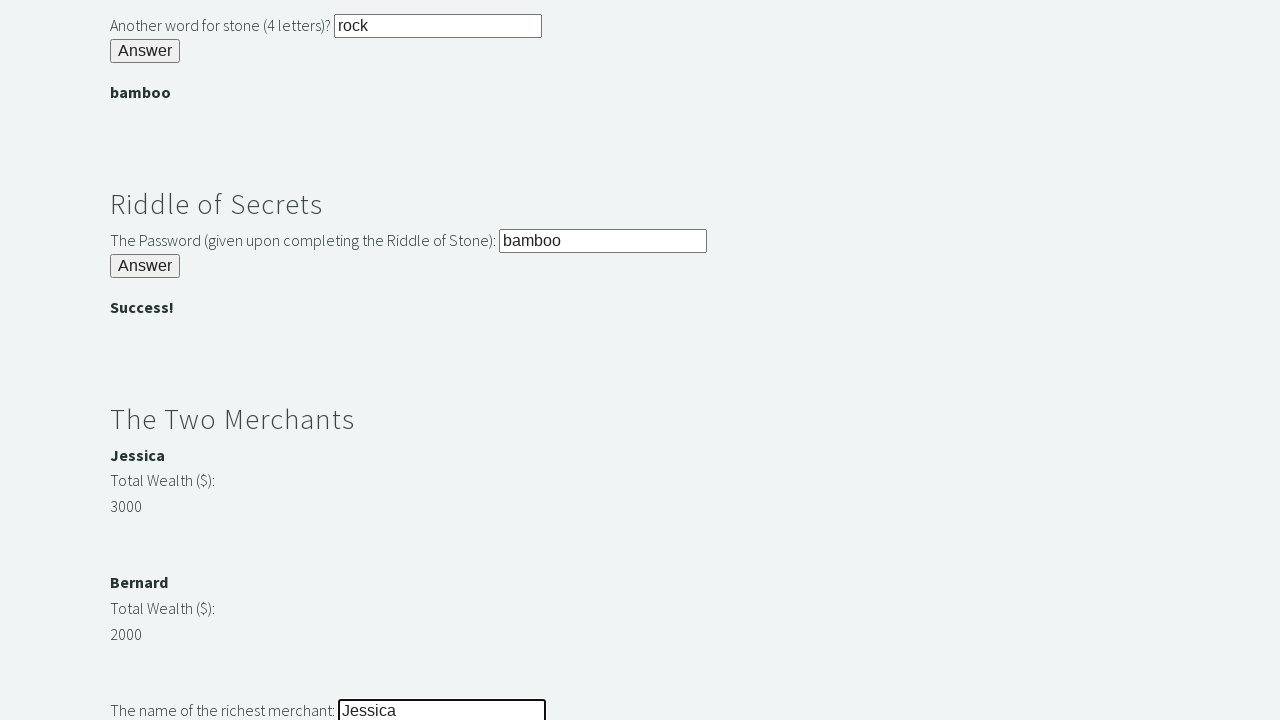

Submitted third riddle answer at (145, 360) on #r3Butn
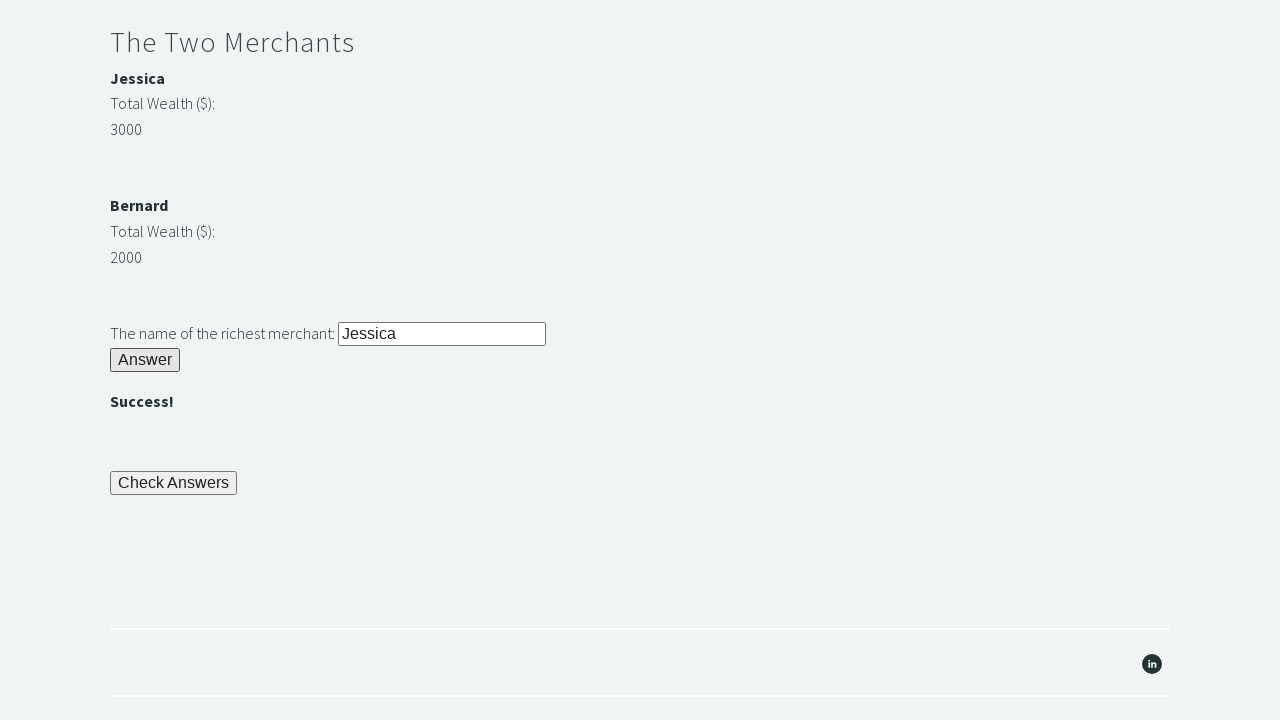

Second success banner appeared after third riddle
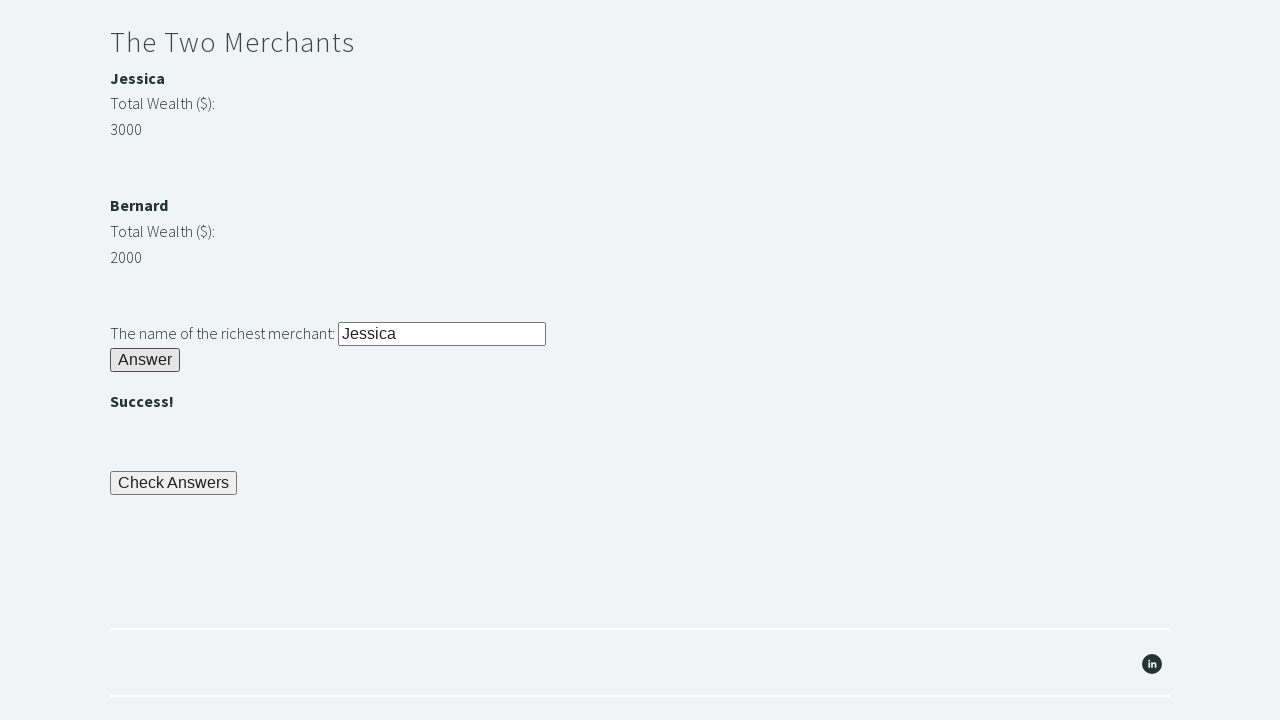

Clicked button to complete the trial at (174, 483) on #checkButn
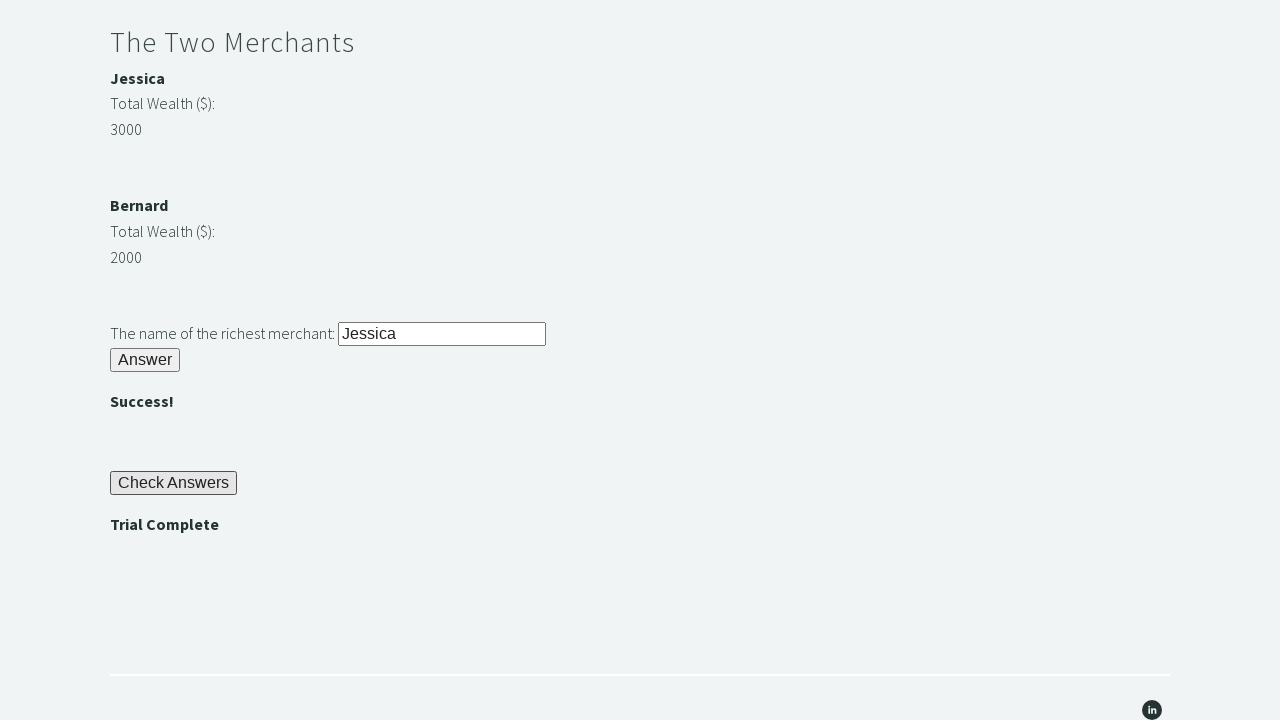

Trial of the Stones completed successfully
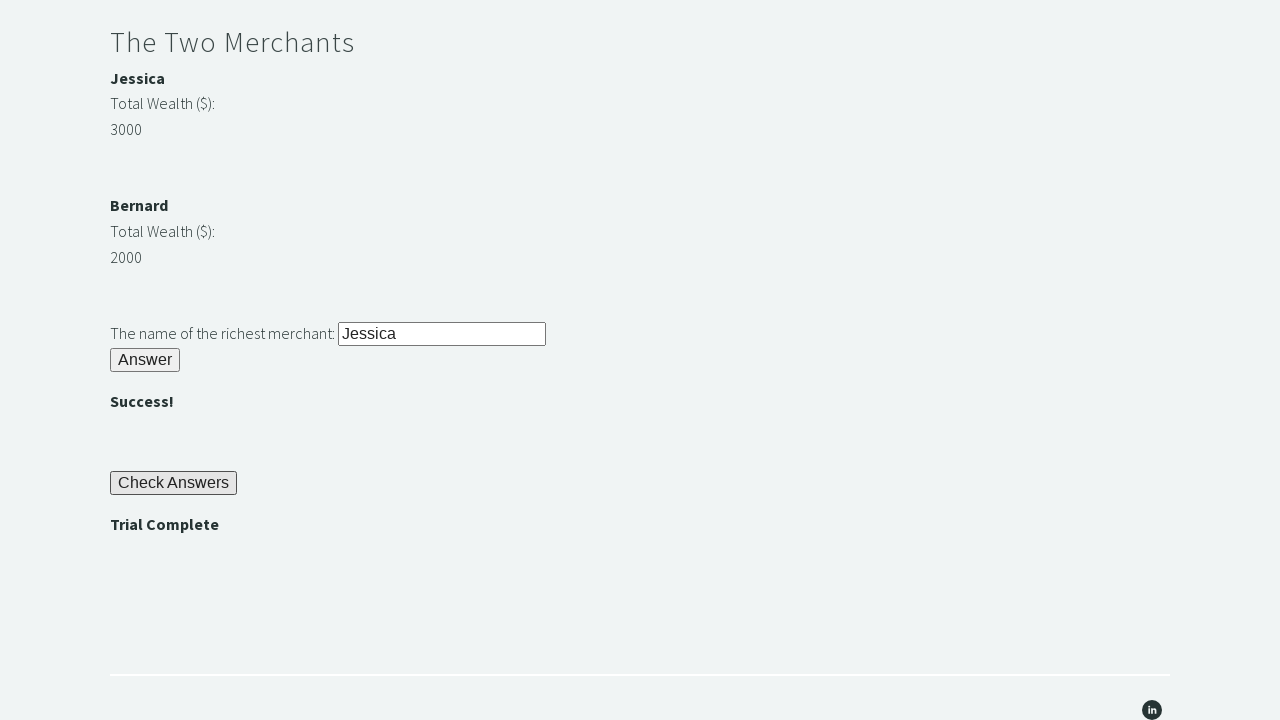

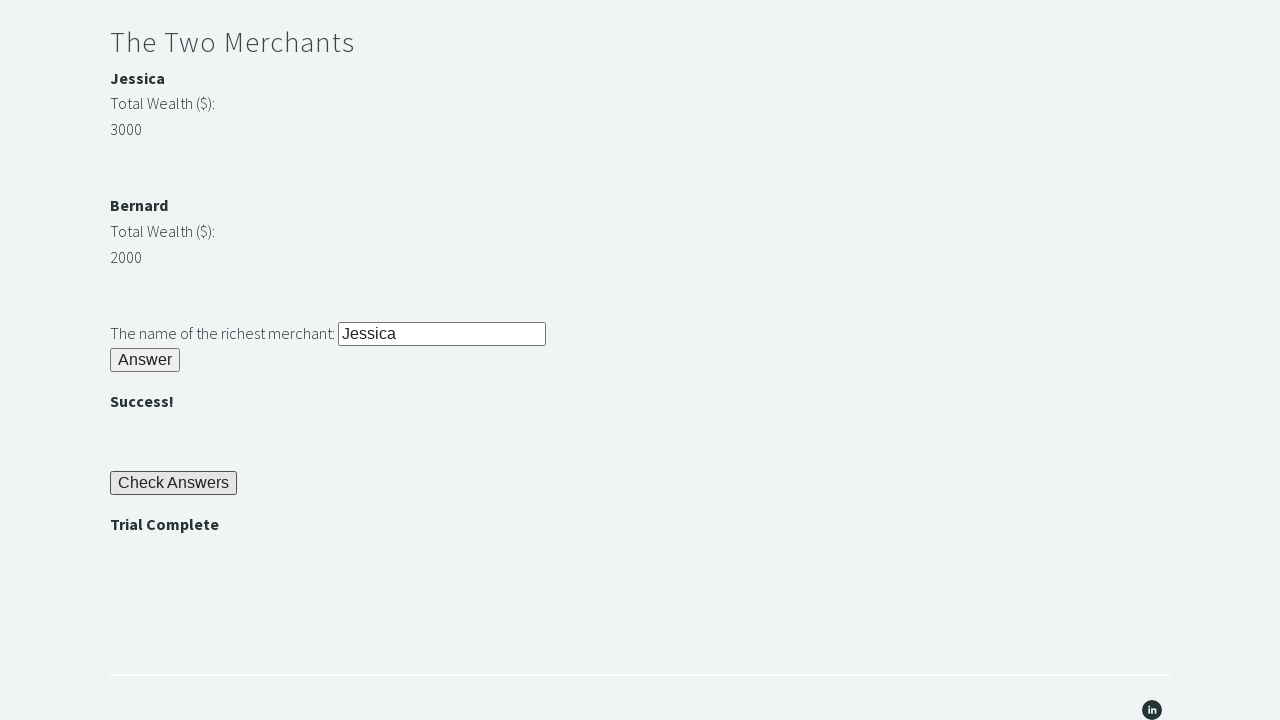